Tests confirm alert with OK and Cancel options by triggering the alert and dismissing it

Starting URL: http://demo.automationtesting.in/Alerts.html

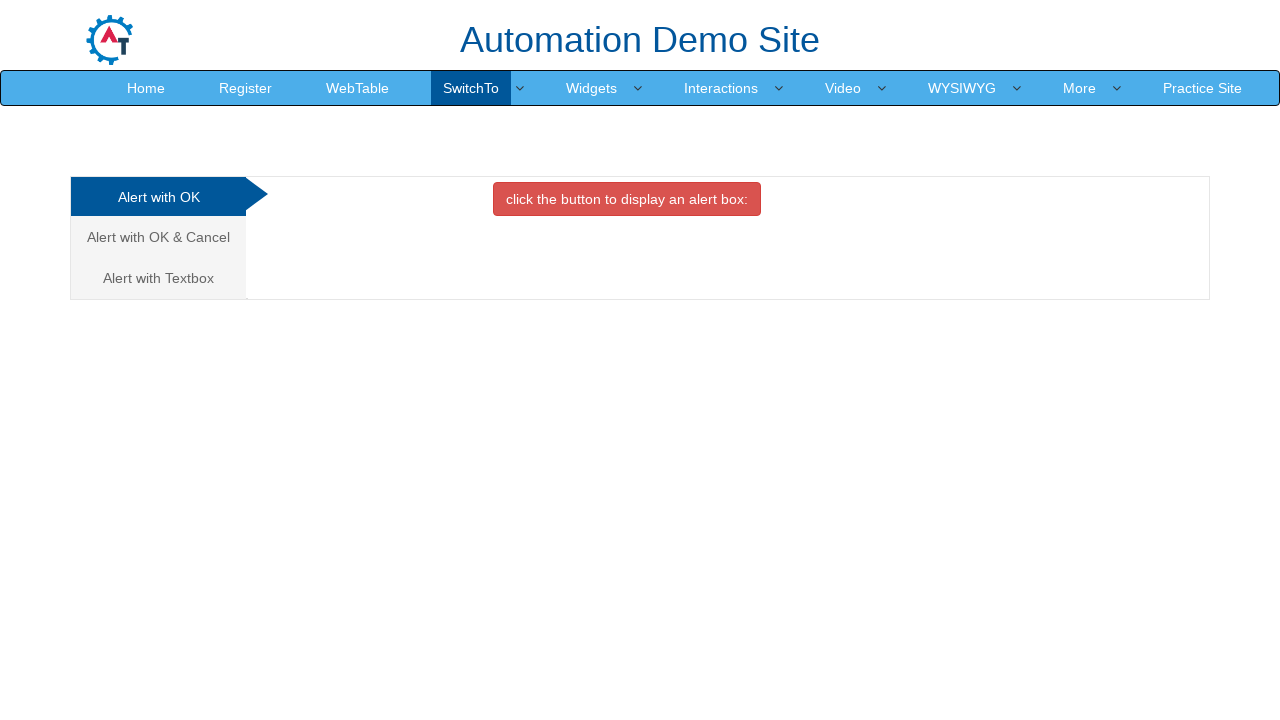

Clicked on 'Alert with OK & Cancel' tab at (158, 237) on xpath=//a[contains(text(),'Alert with OK & Cancel')]
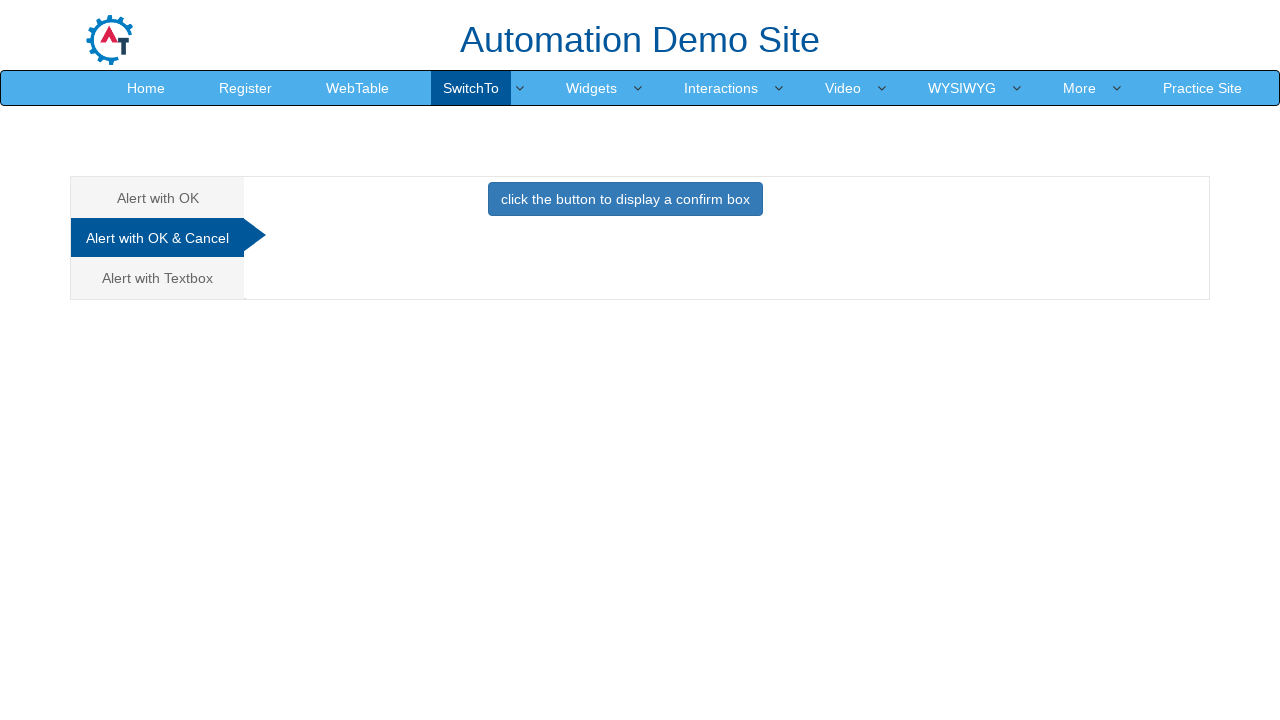

Clicked button to trigger confirm alert at (625, 199) on xpath=//button[@class='btn btn-primary']
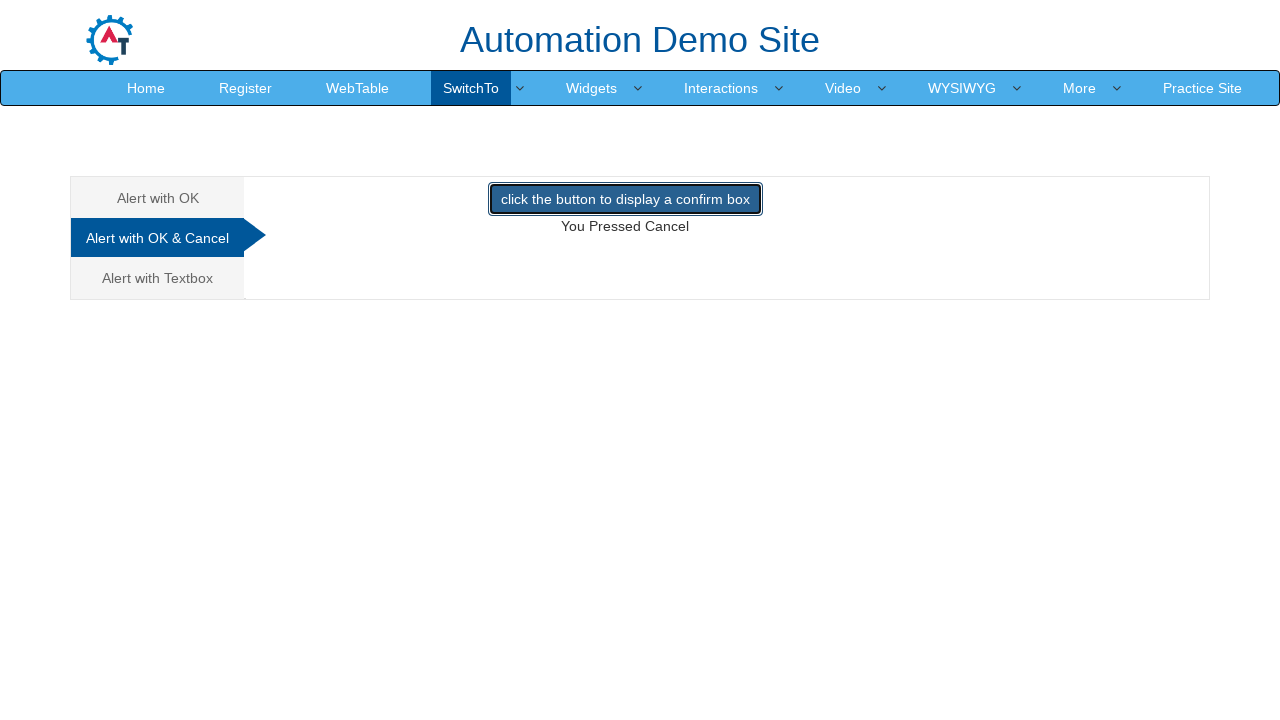

Set up dialog handler to dismiss the alert
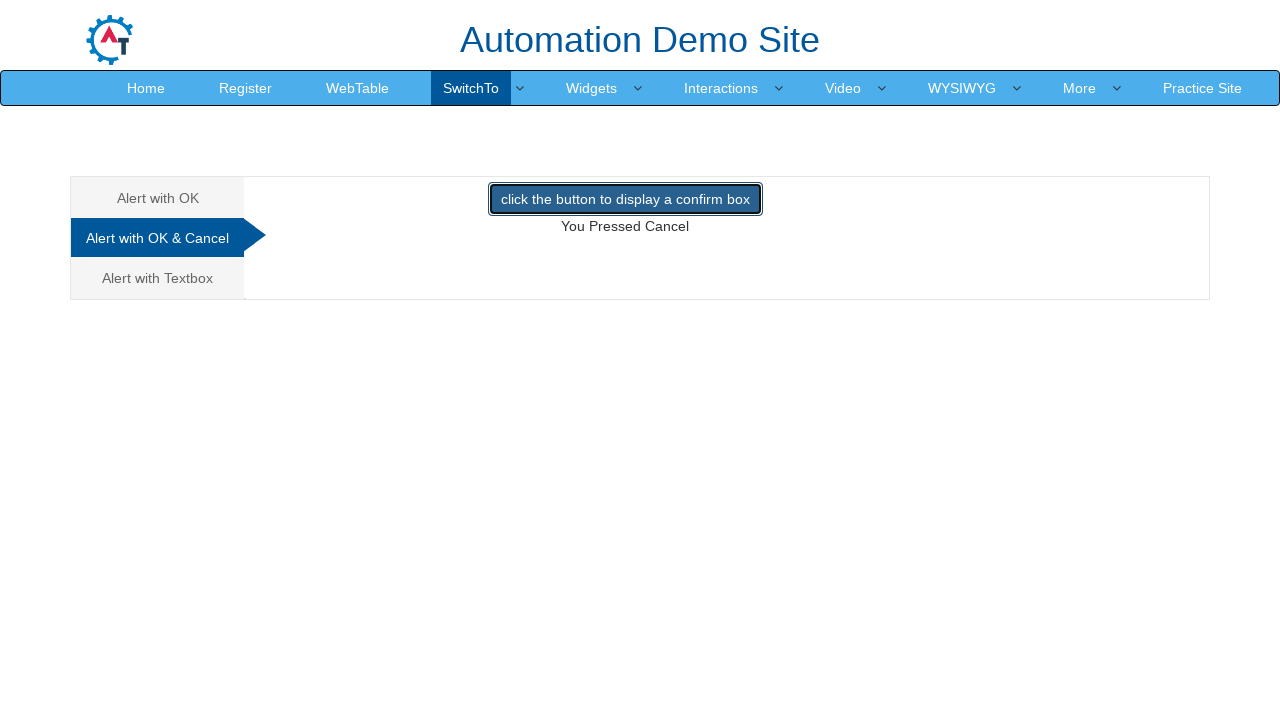

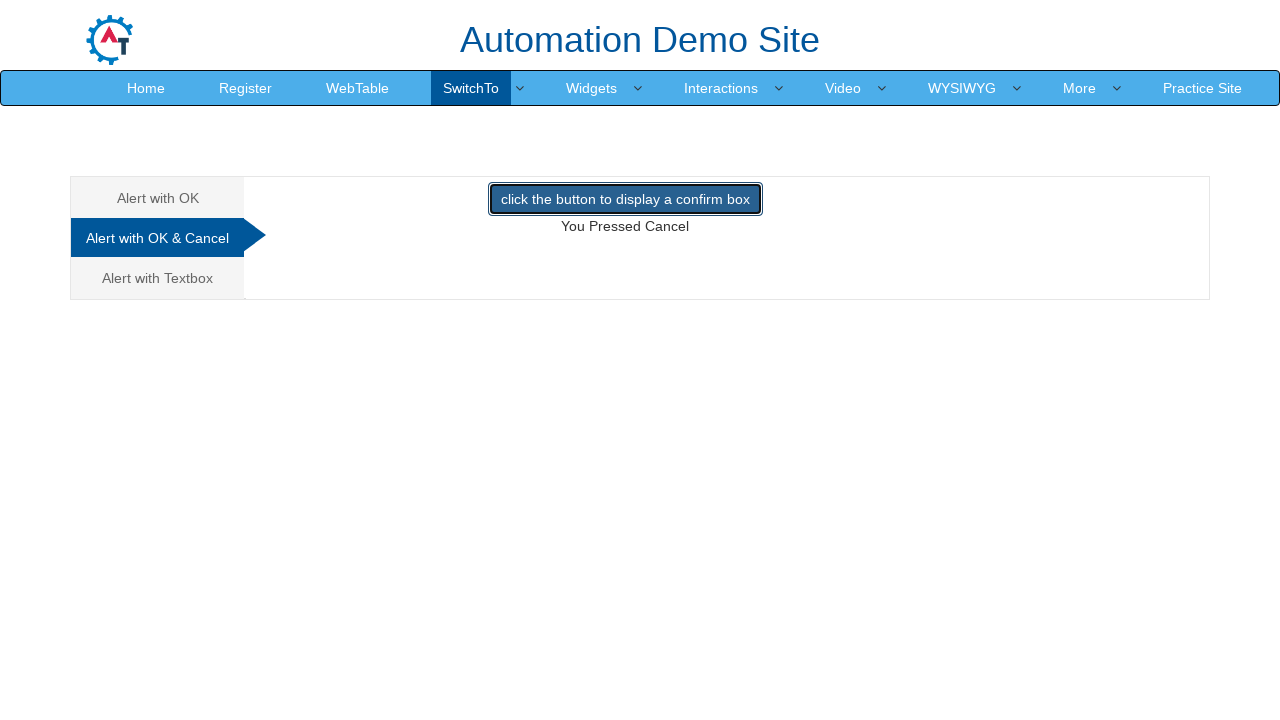